Tests a practice form by checking a checkbox, selecting radio button and dropdown options, filling password, submitting the form, then navigating to shop and adding a product to cart

Starting URL: https://rahulshettyacademy.com/angularpractice/

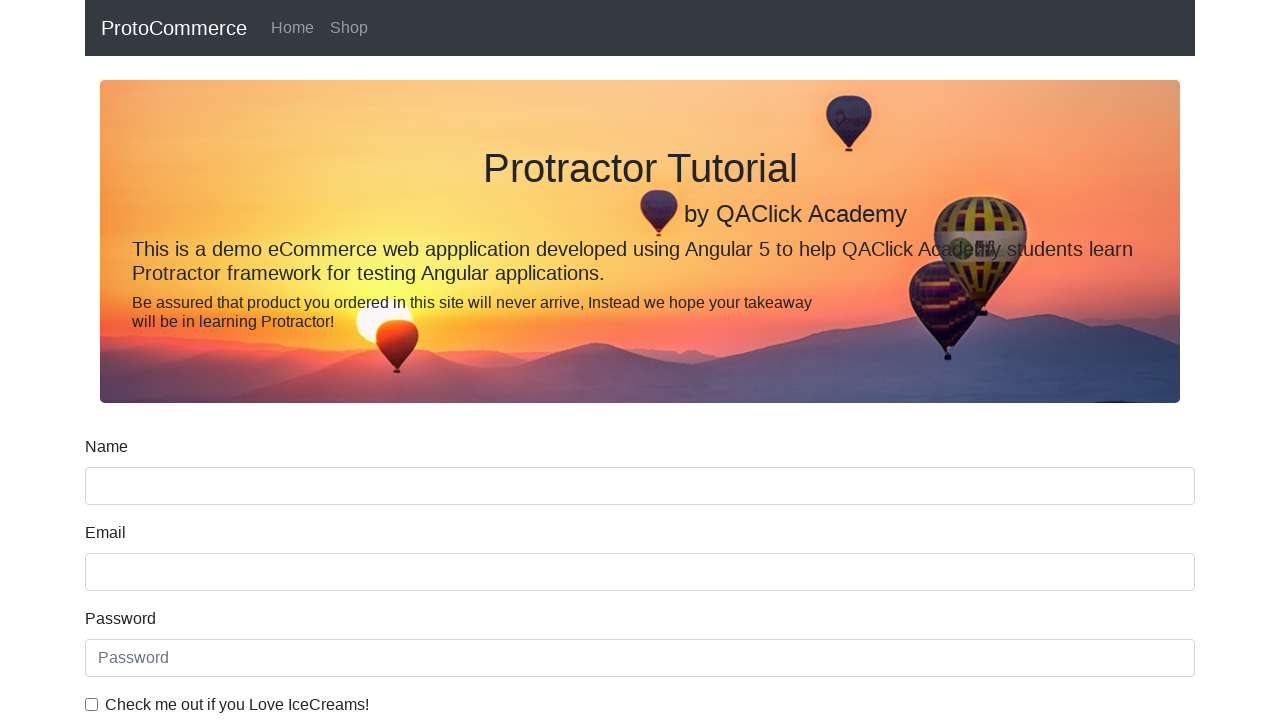

Checked the ice cream checkbox at (92, 704) on internal:label="Check me out if you Love IceCreams!"i
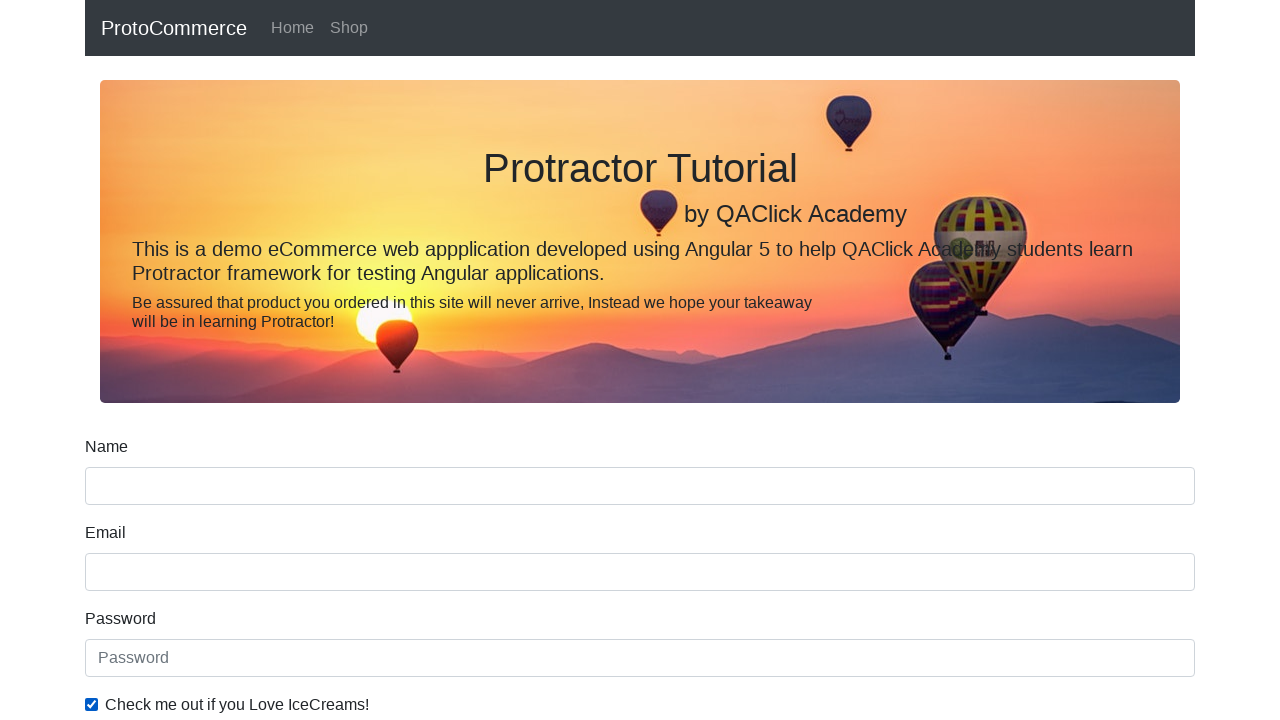

Selected 'Employed' radio button at (326, 360) on internal:label="Employed"i
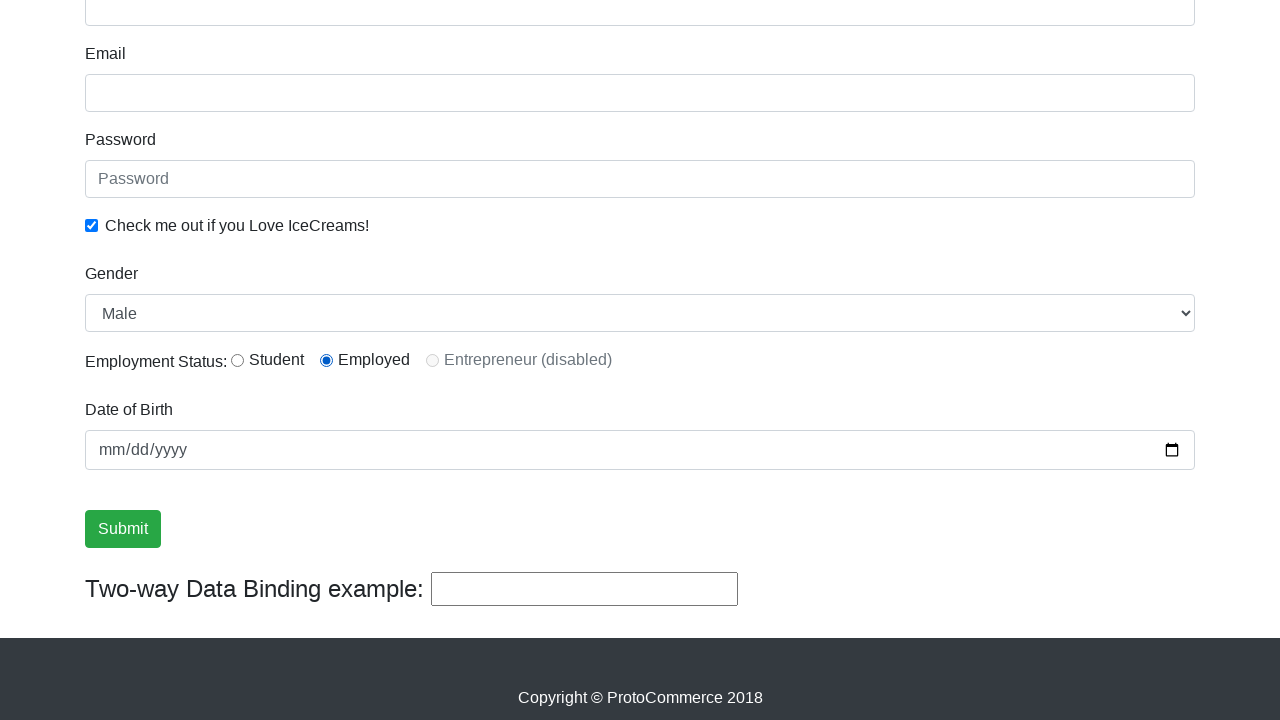

Selected 'Female' from gender dropdown on internal:label="Gender"i
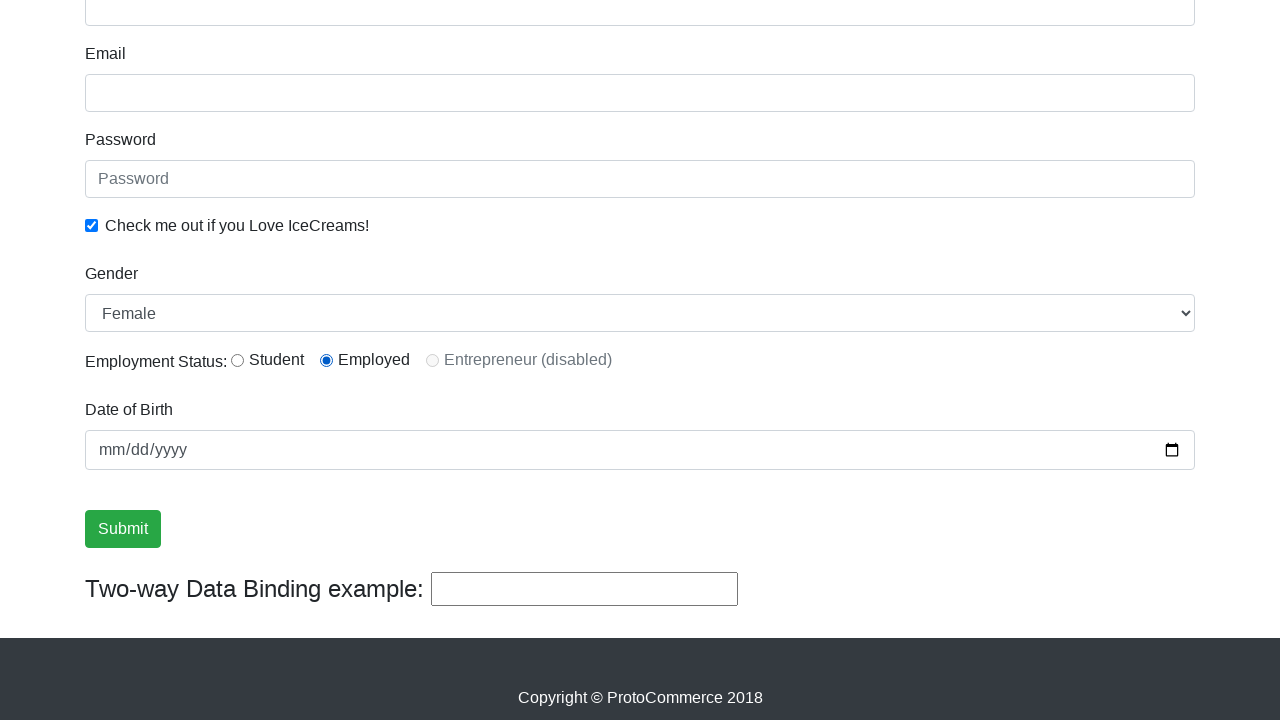

Filled password field with '12345' on internal:attr=[placeholder="Password"i]
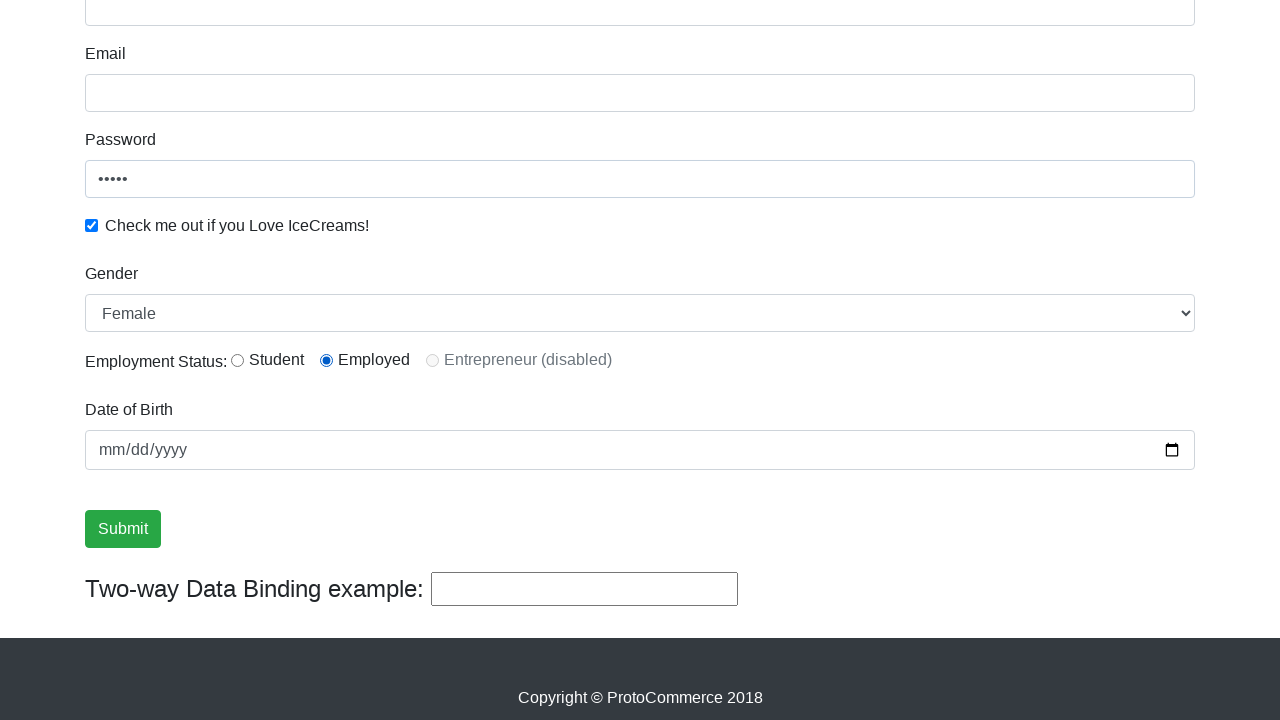

Clicked Submit button at (123, 529) on internal:role=button[name="Submit"i]
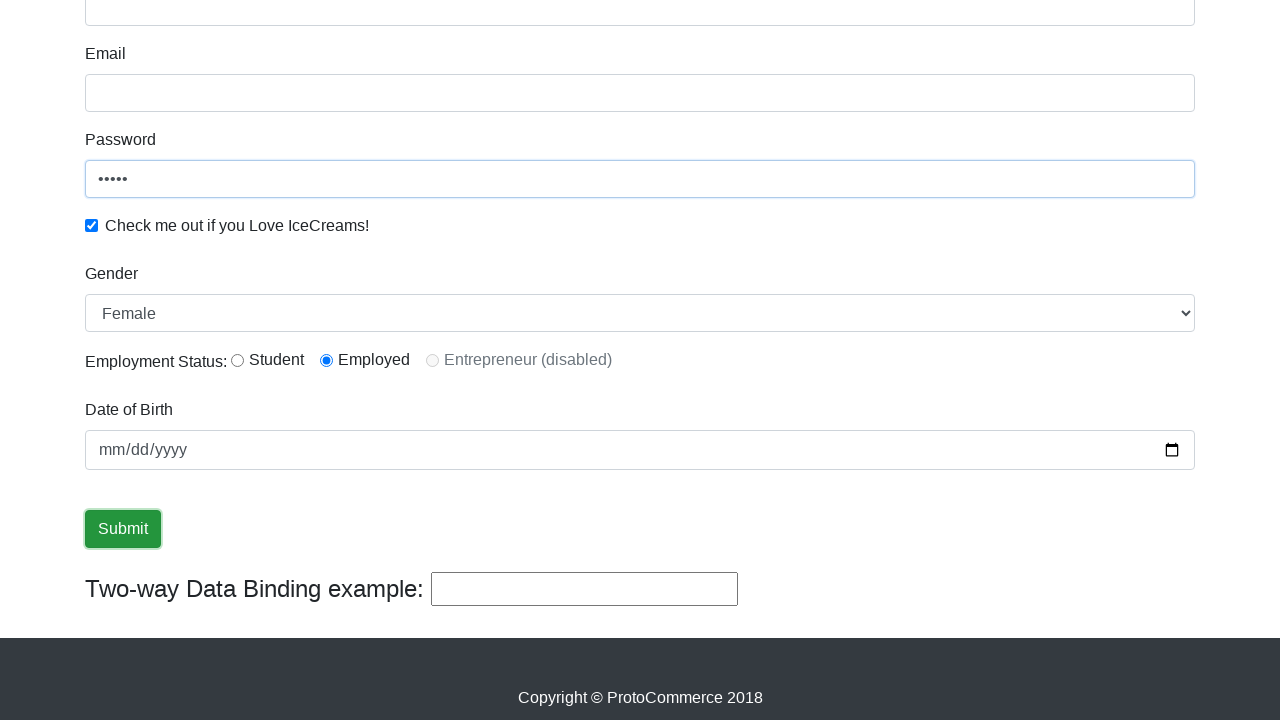

Verified success message is visible
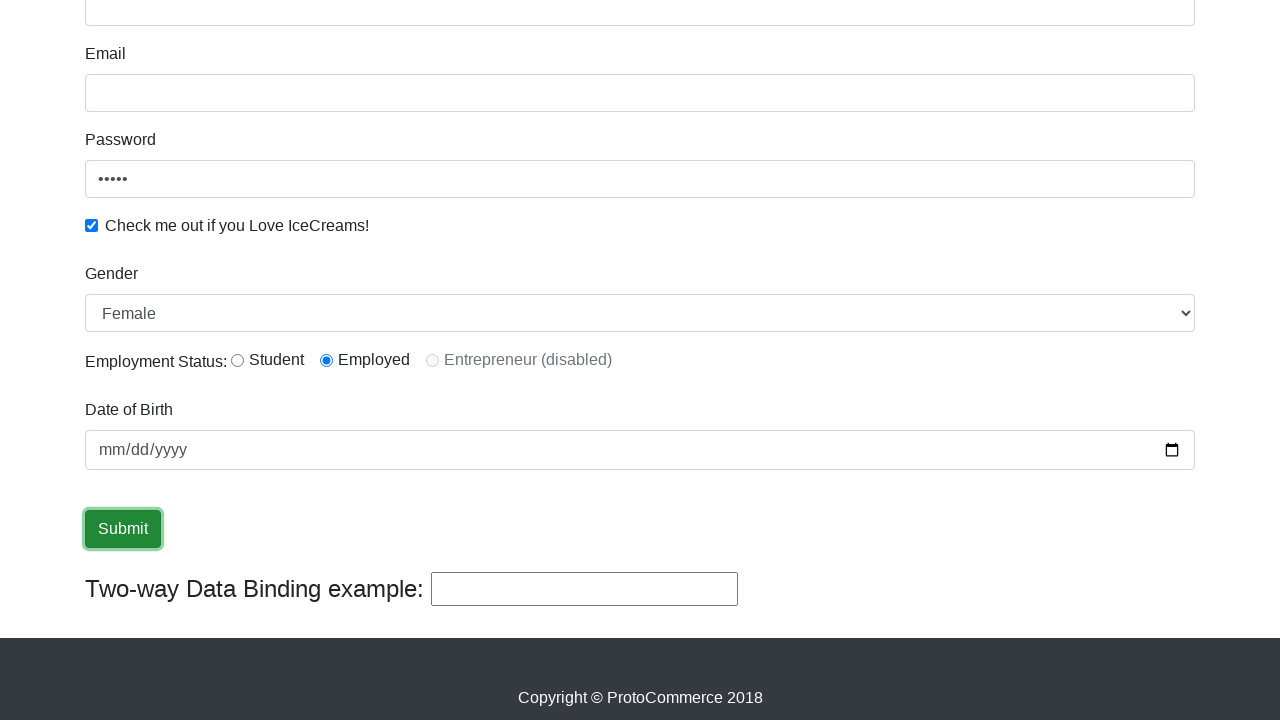

Clicked on Shop link to navigate to shop page at (349, 28) on internal:role=link[name="Shop"i]
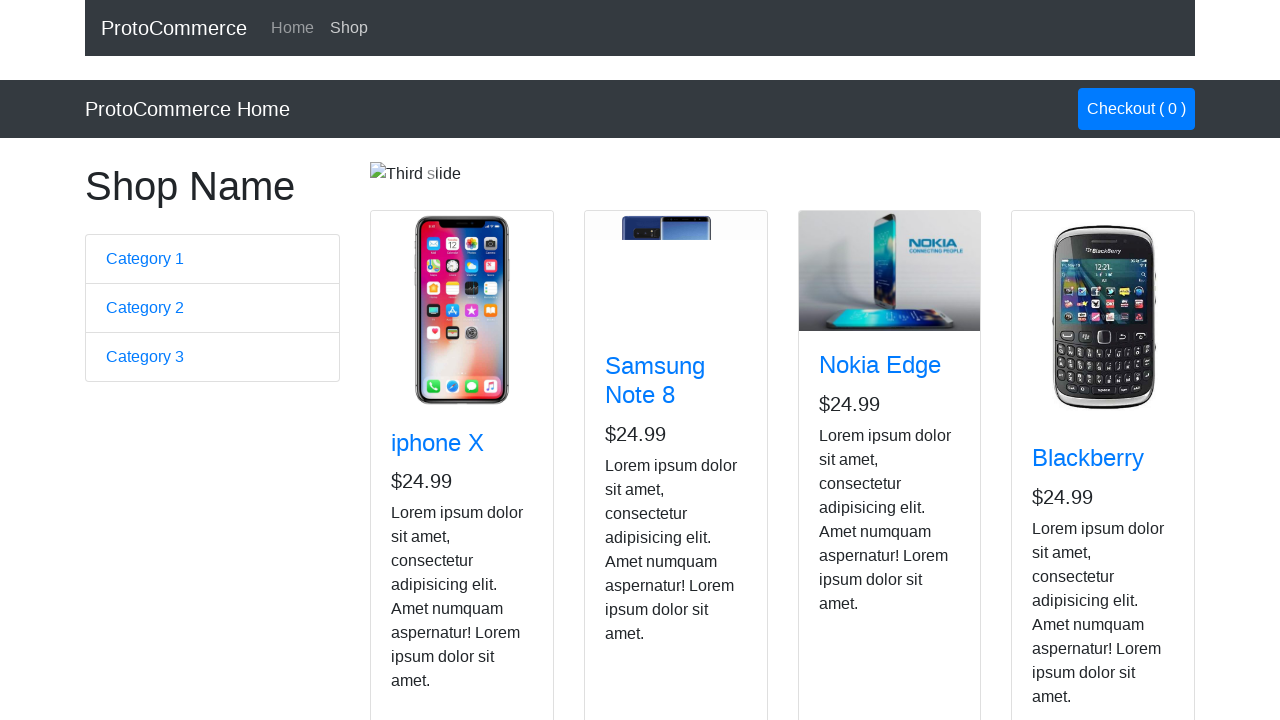

Added Nokia Edge product to cart at (854, 528) on app-card >> internal:has-text="Nokia Edge"i >> internal:role=button
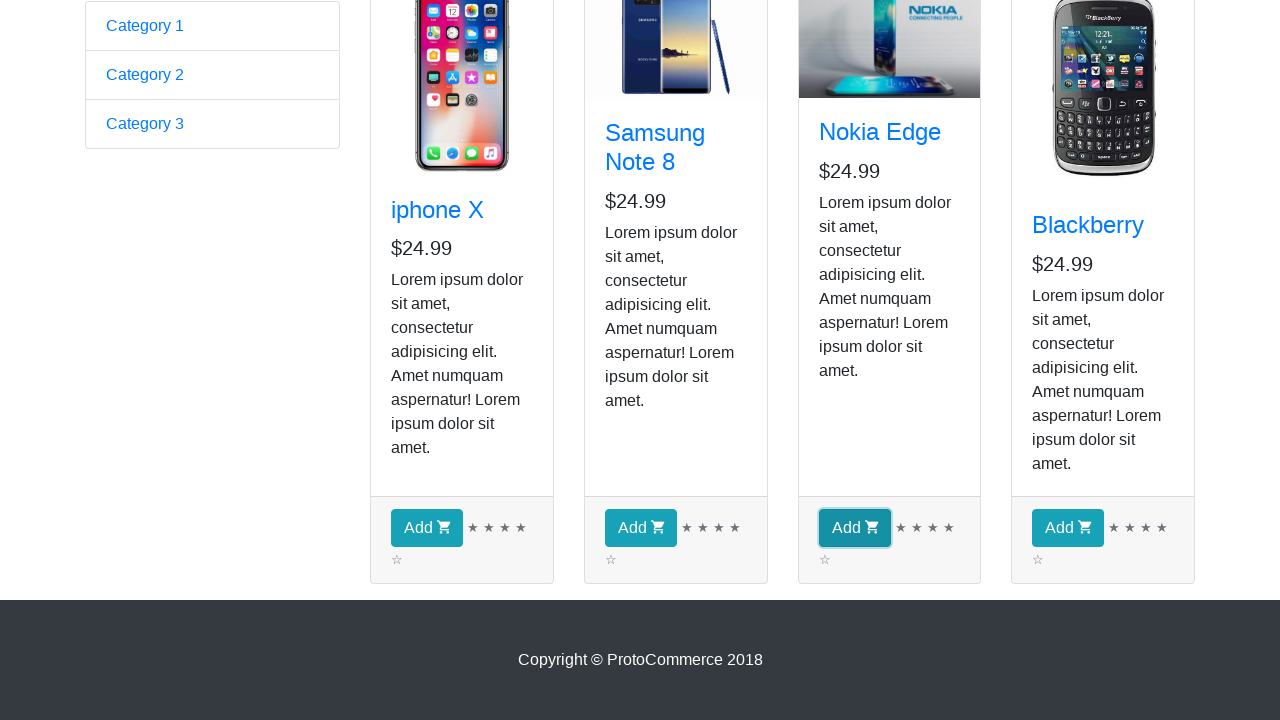

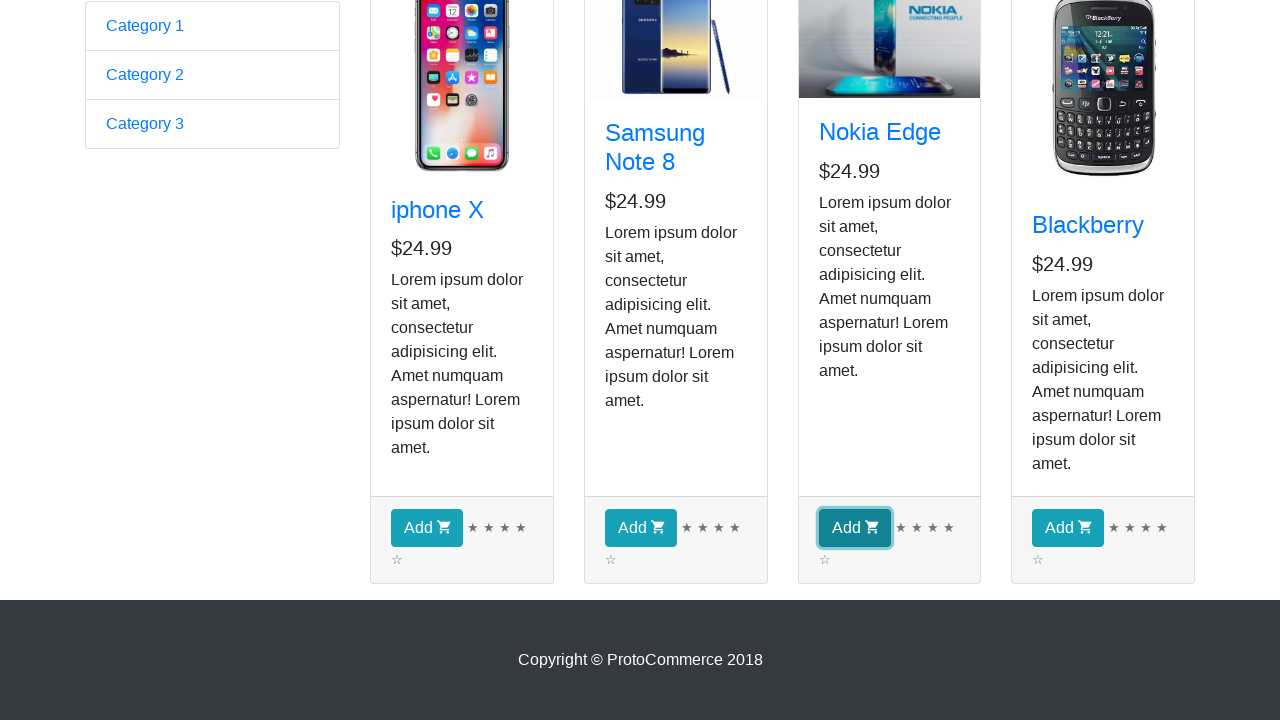